Tests radio button functionality by finding all radio buttons with name "browser" and selecting the one with value "Opera"

Starting URL: https://selenium08.blogspot.com/2019/07/check-box-and-radio-buttons.html

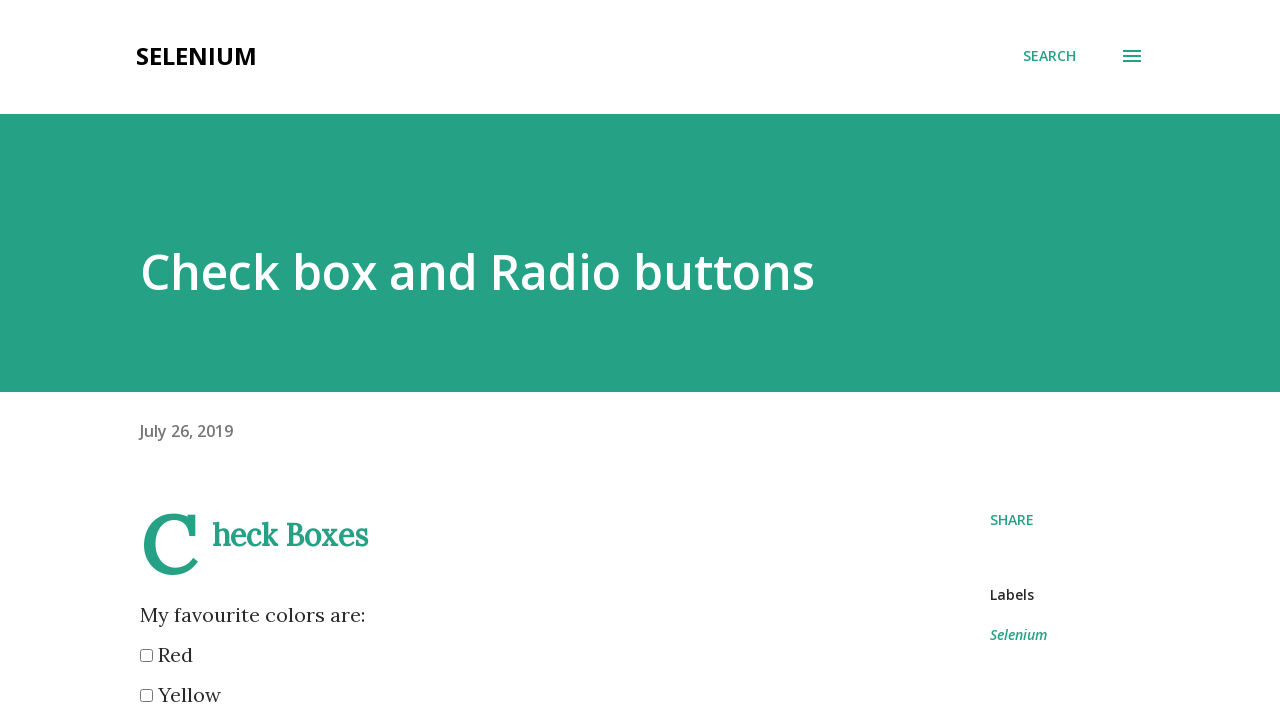

Navigated to radio button test page
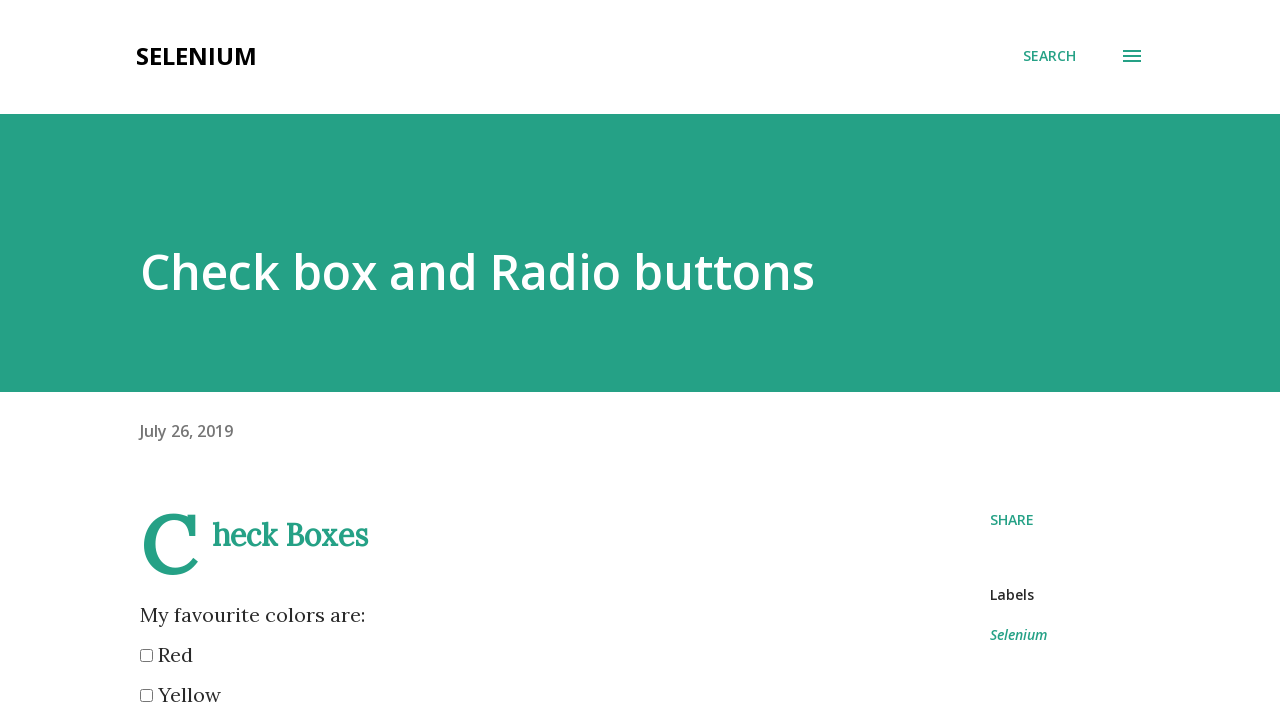

Radio buttons with name 'browser' loaded
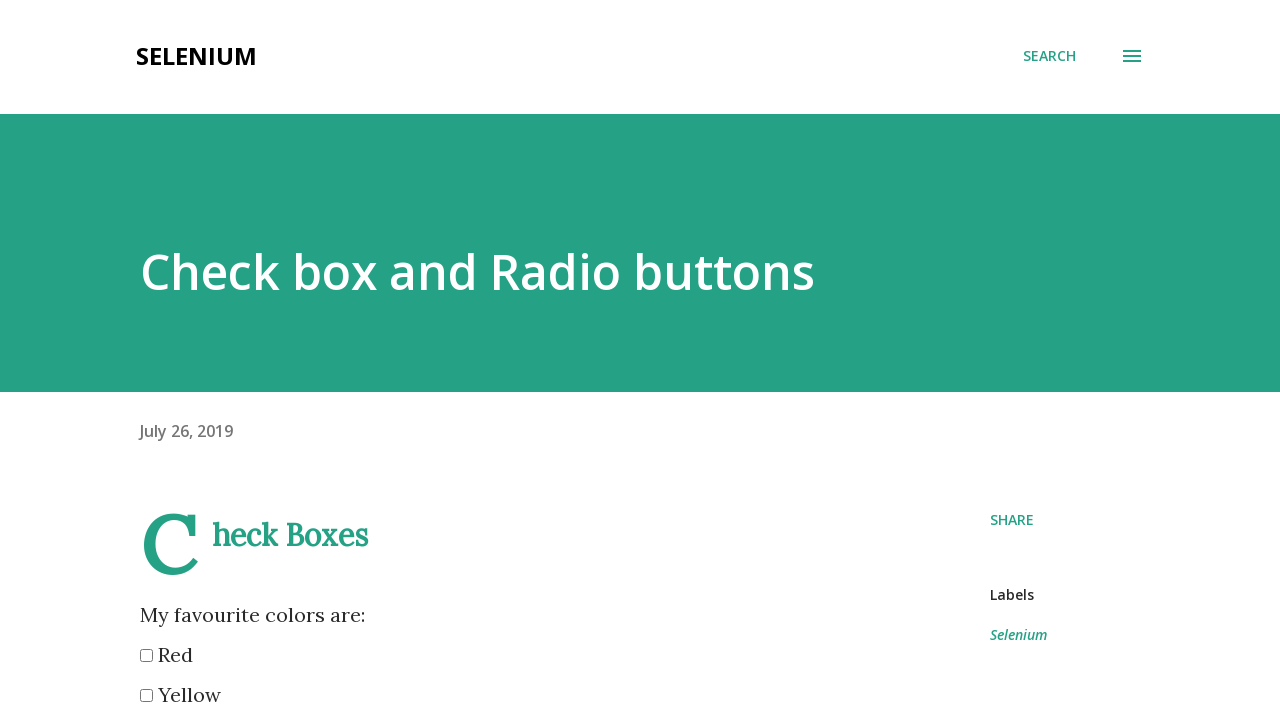

Clicked Opera radio button at (146, 360) on input[name='browser'][value='Opera']
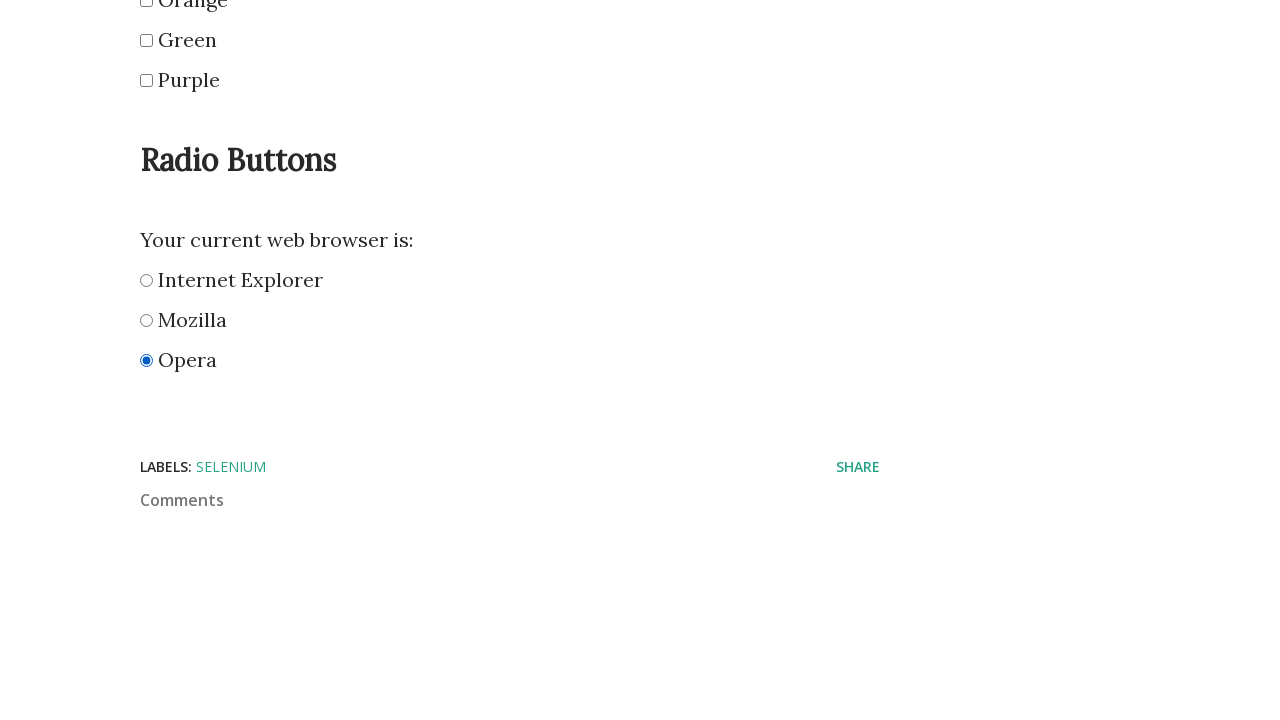

Verified Opera radio button is selected
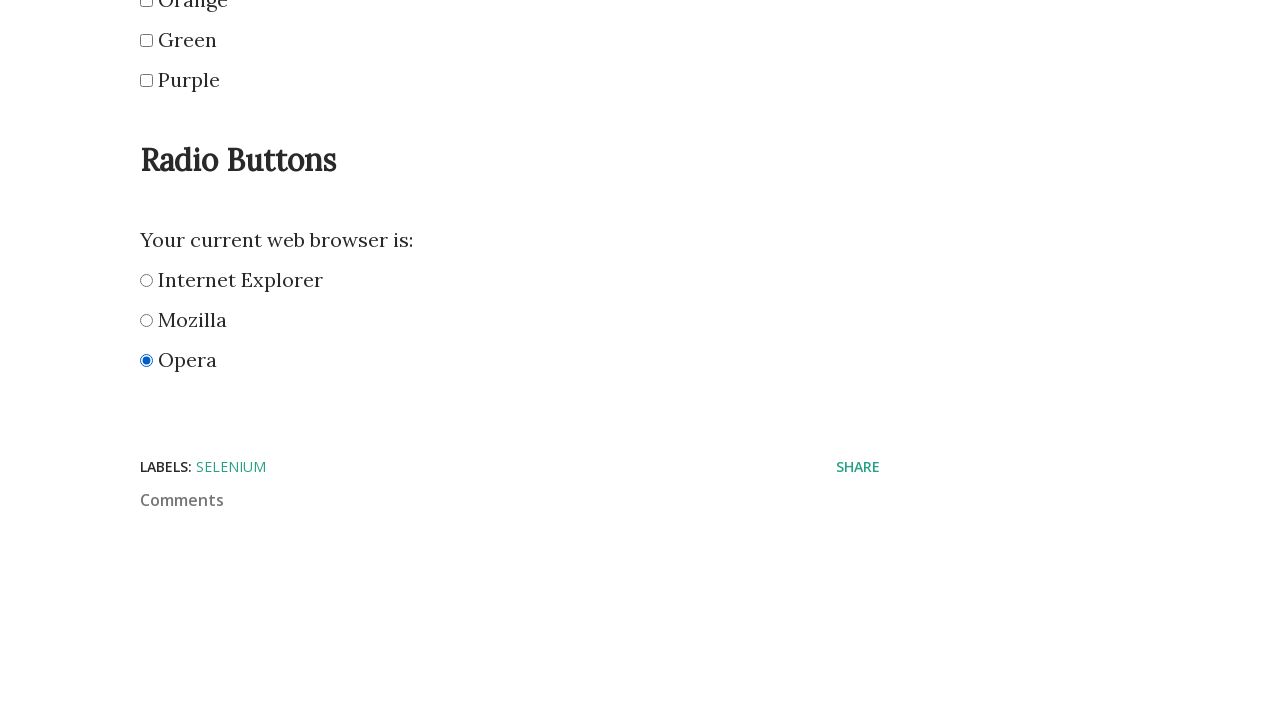

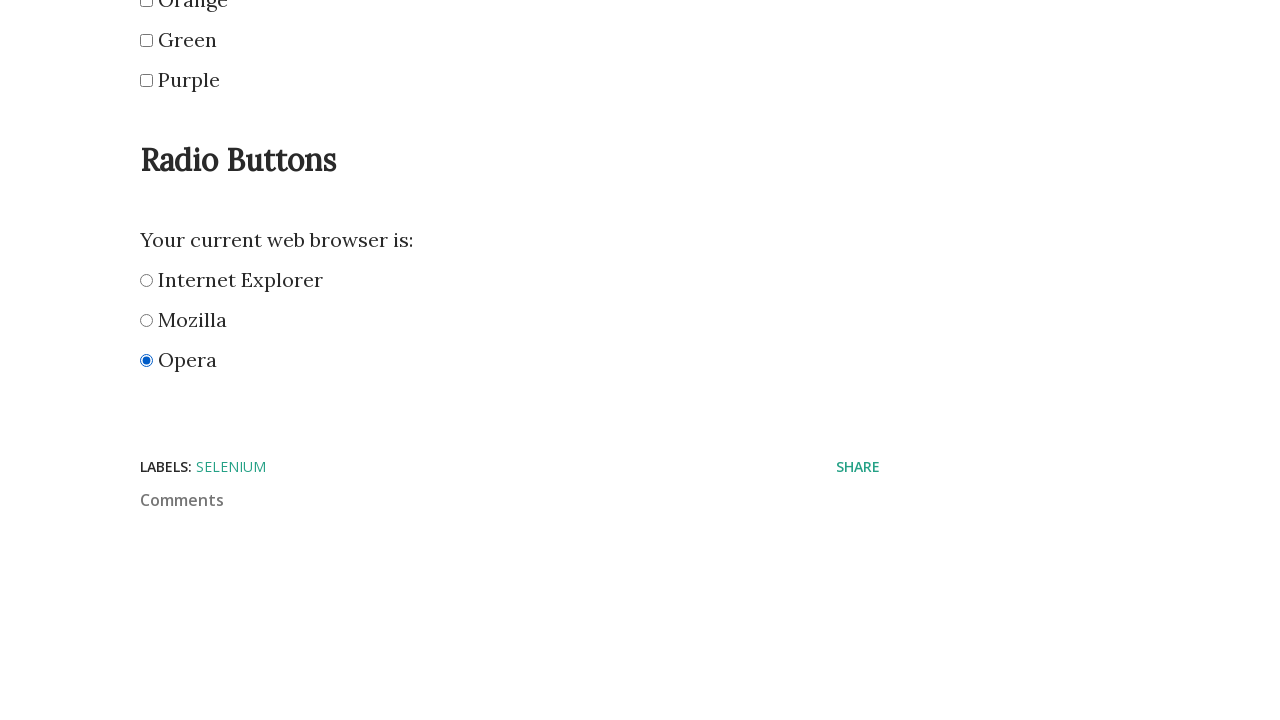